Creates a new paste on Pastebin by entering code in the text area, setting expiration to 10 minutes, adding a title, and submitting the form

Starting URL: https://pastebin.com/

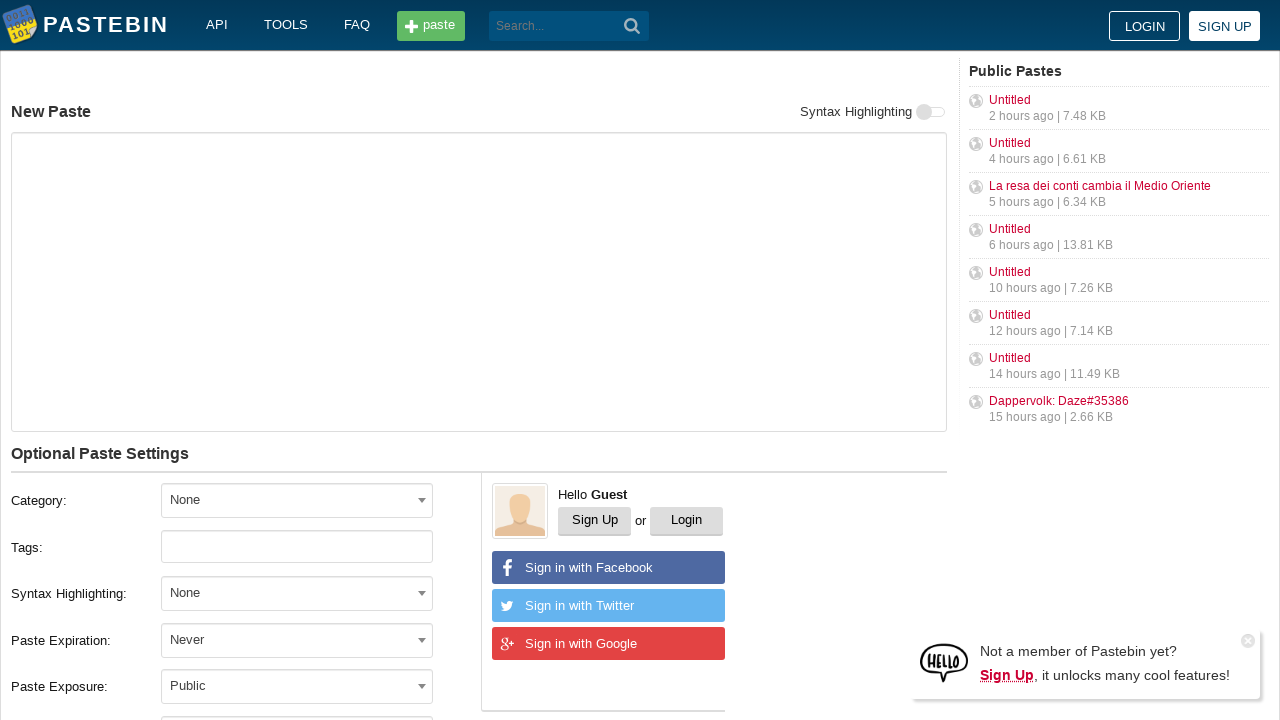

Filled text area with paste content 'Hello from WebDriver' on textarea#postform-text
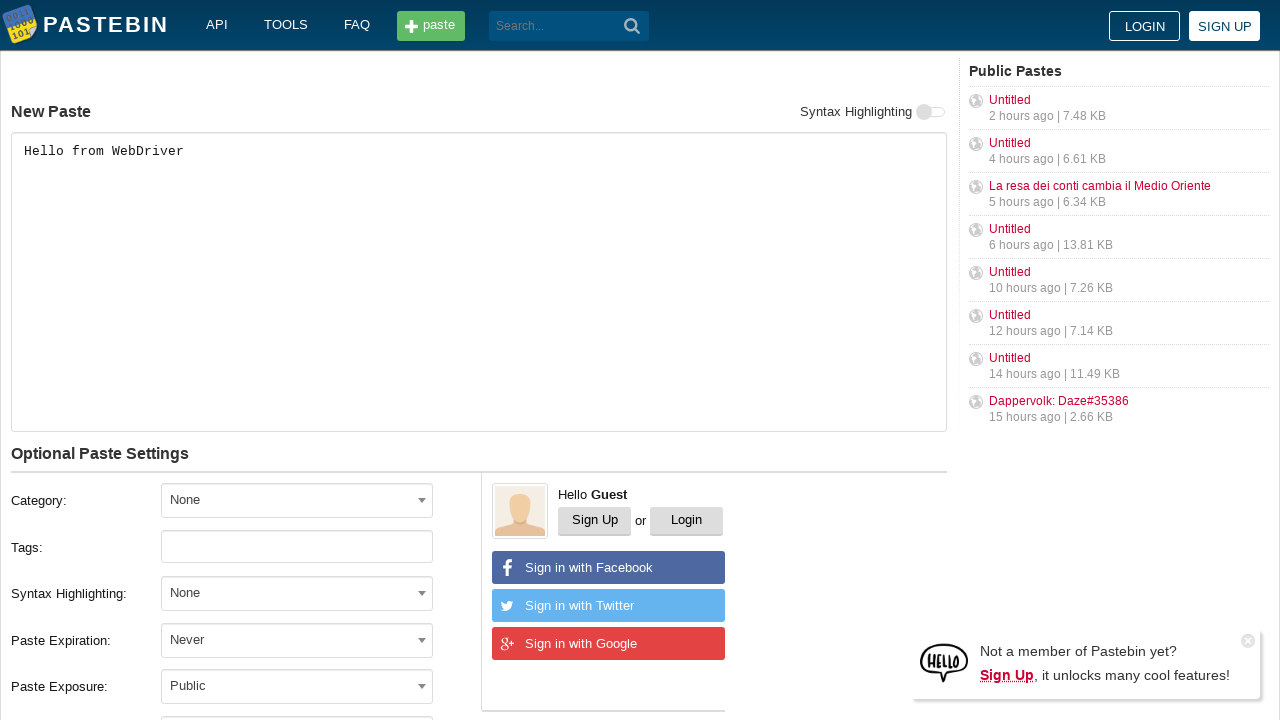

Clicked expiration dropdown to open options at (311, 640) on div.form-group.field-postform-expiration div.col-sm-9.field-wrapper
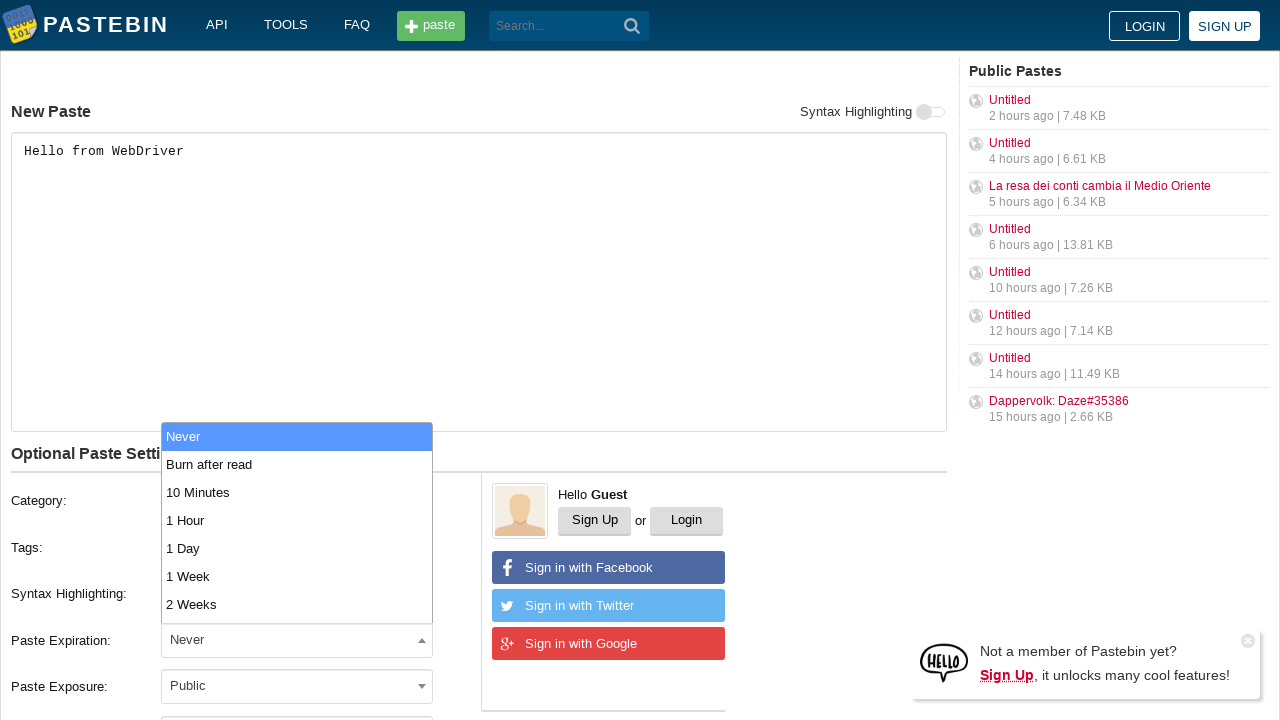

Selected '10 Minutes' expiration option at (297, 492) on ul#select2-postform-expiration-results > li:nth-child(3)
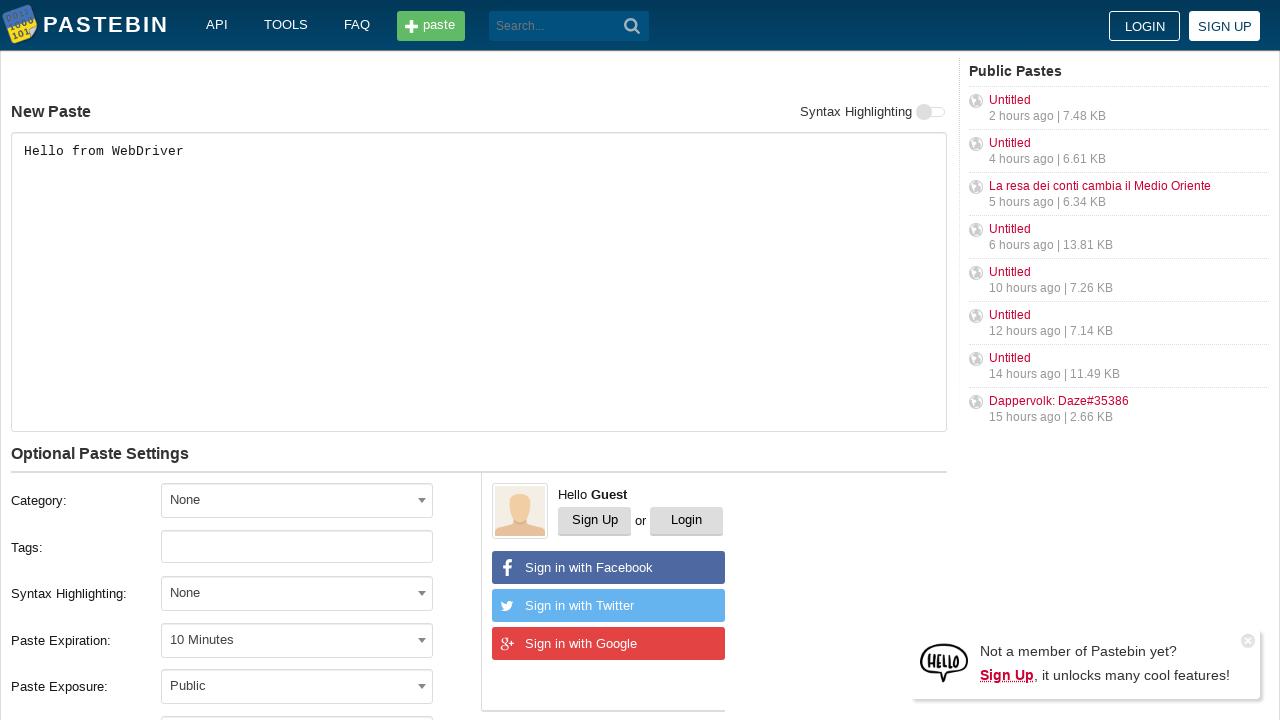

Filled title field with 'helloweb' on input#postform-name
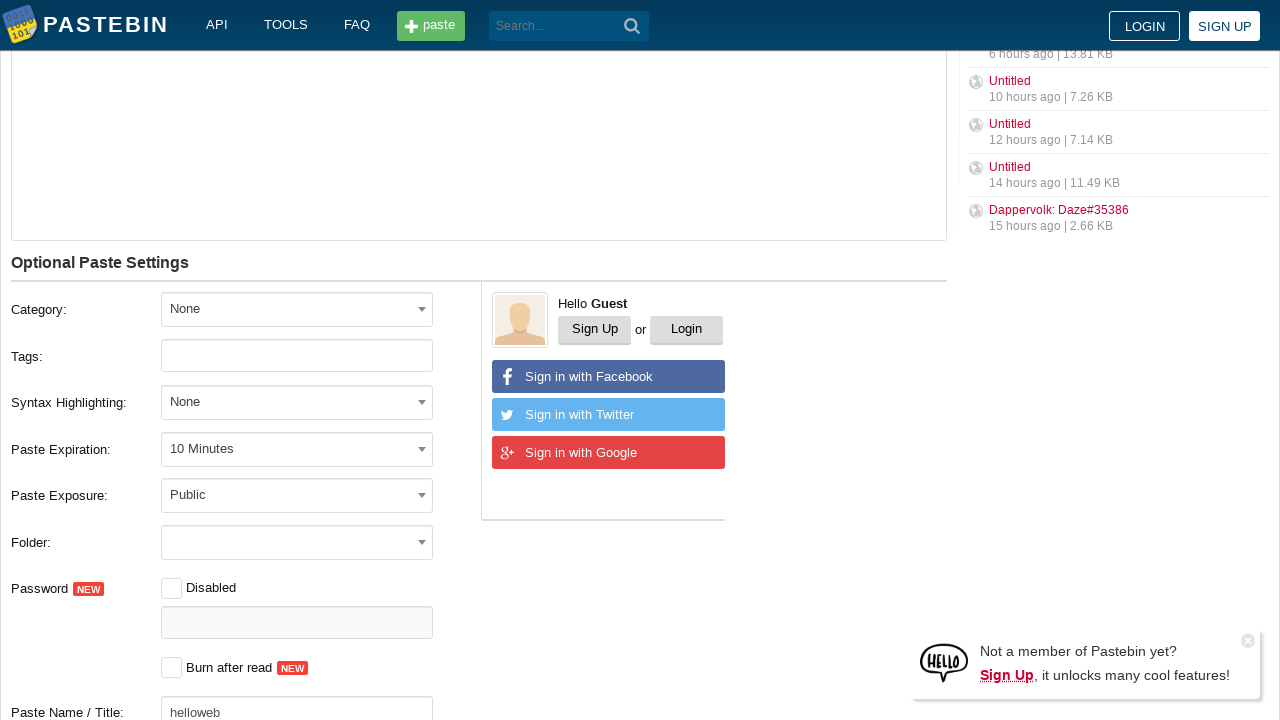

Clicked submit button to create new paste at (240, 400) on .-big.btn
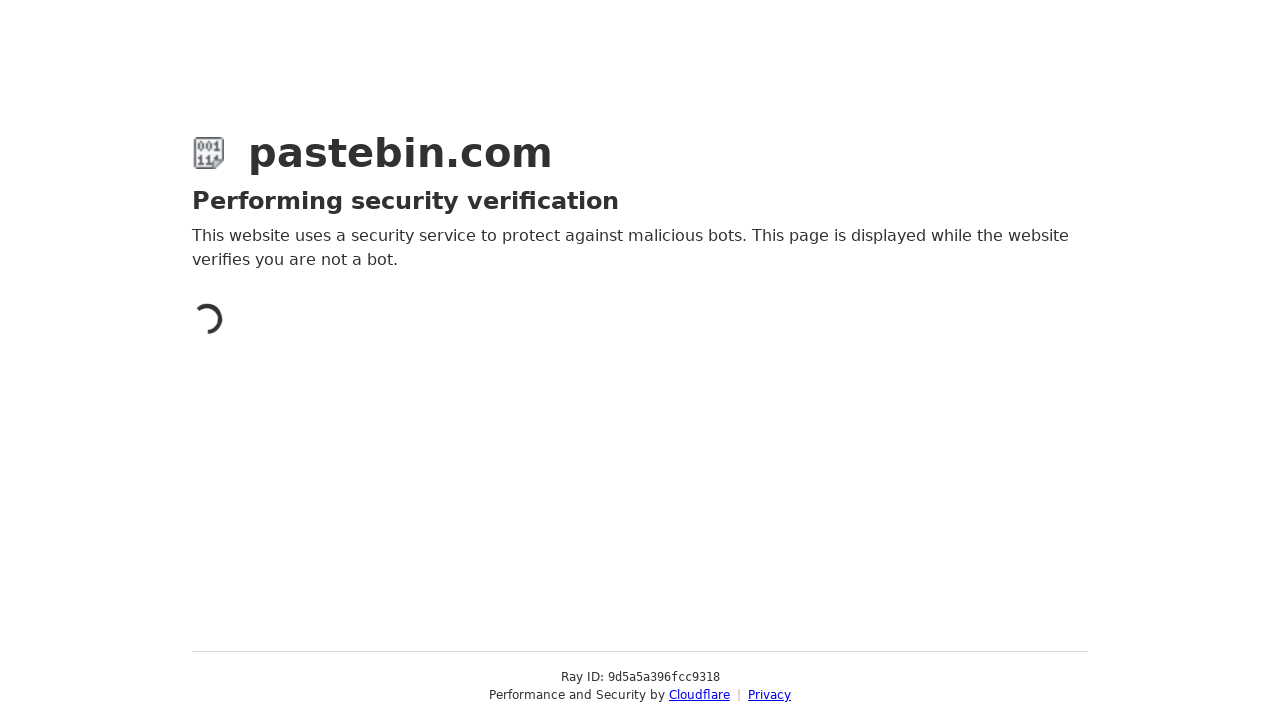

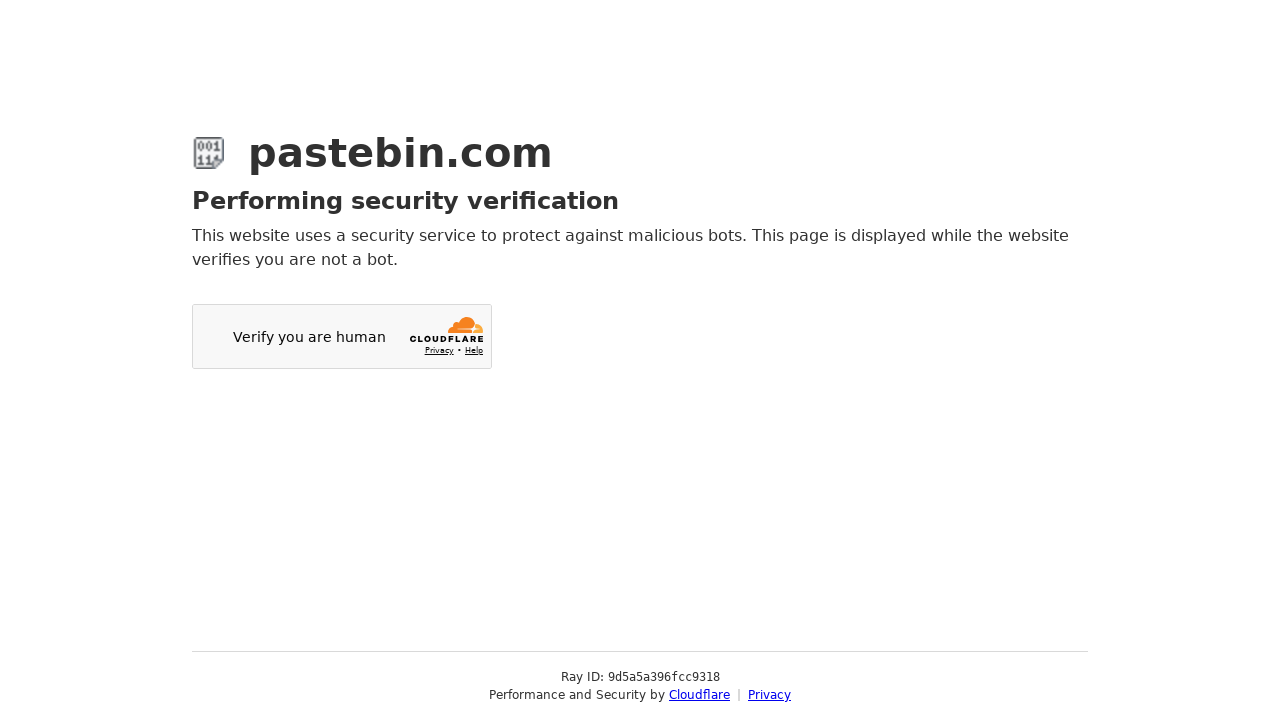